Fills out a comprehensive form with personal and professional information including name, contact details, and employment information, then submits it

Starting URL: https://bonigarcia.dev/selenium-webdriver-java/data-types.html

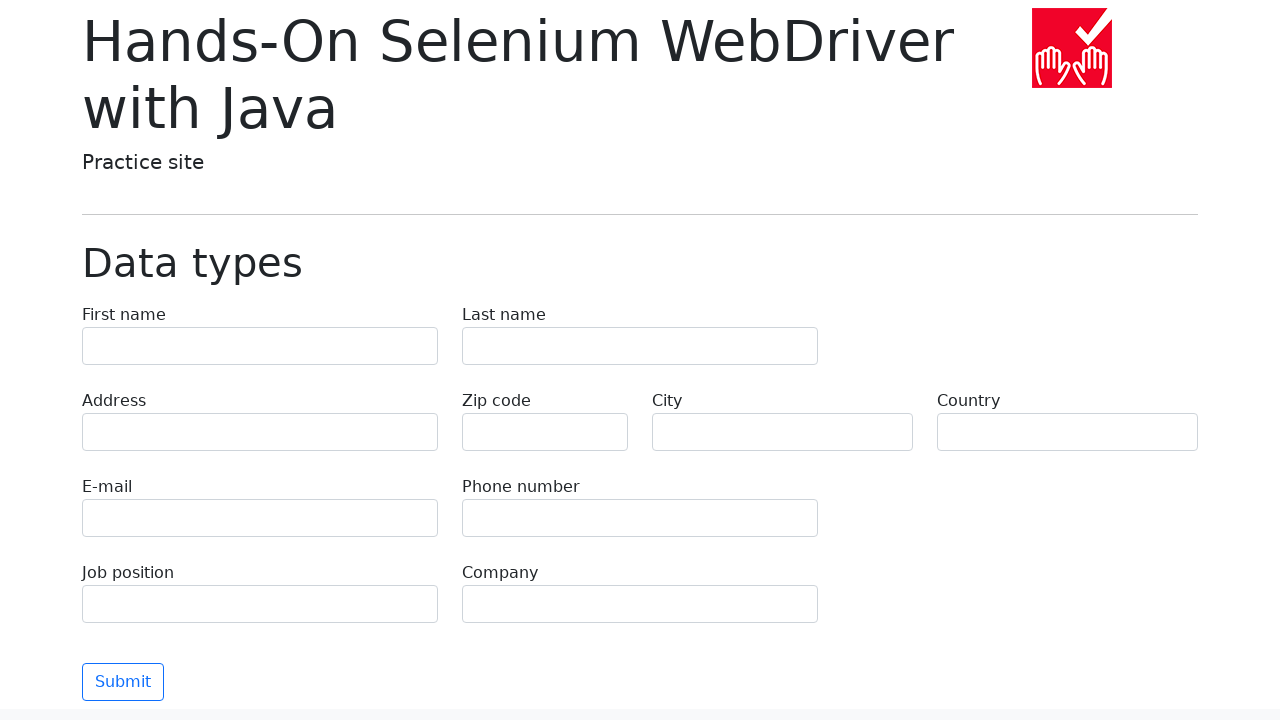

Filled first name field with 'John' on input[name="first-name"]
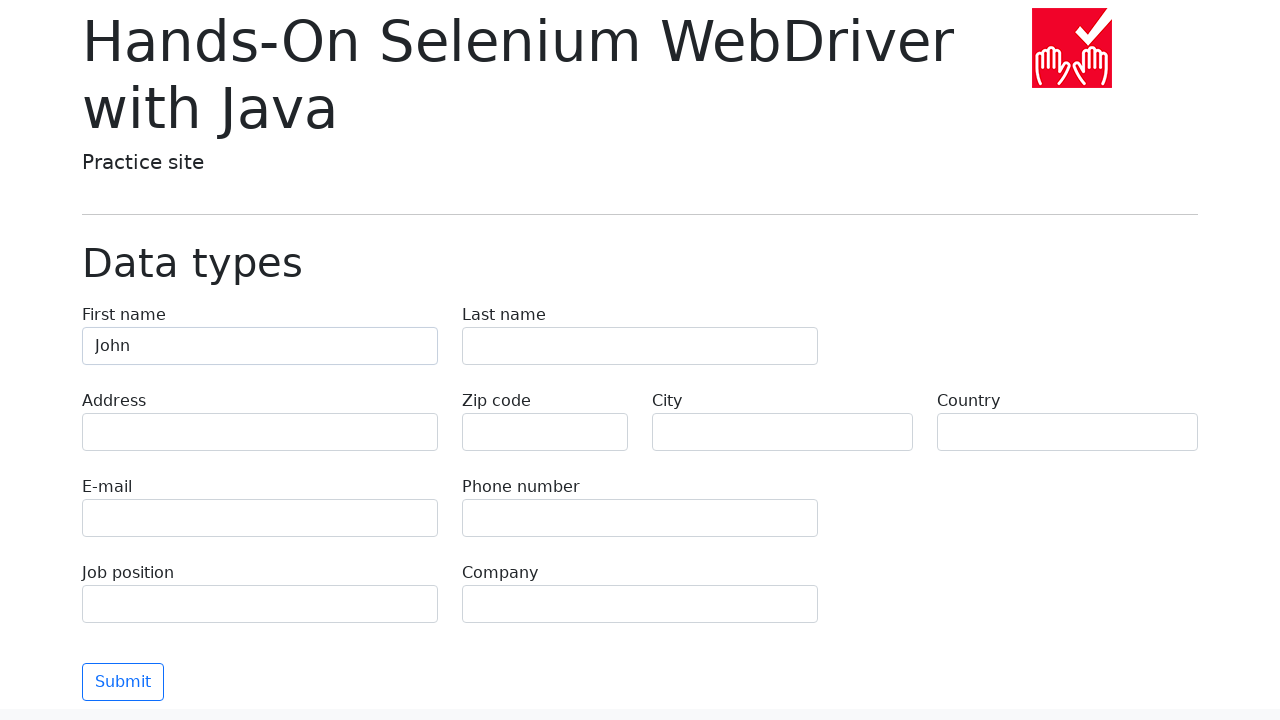

Filled last name field with 'Smith' on input[name="last-name"]
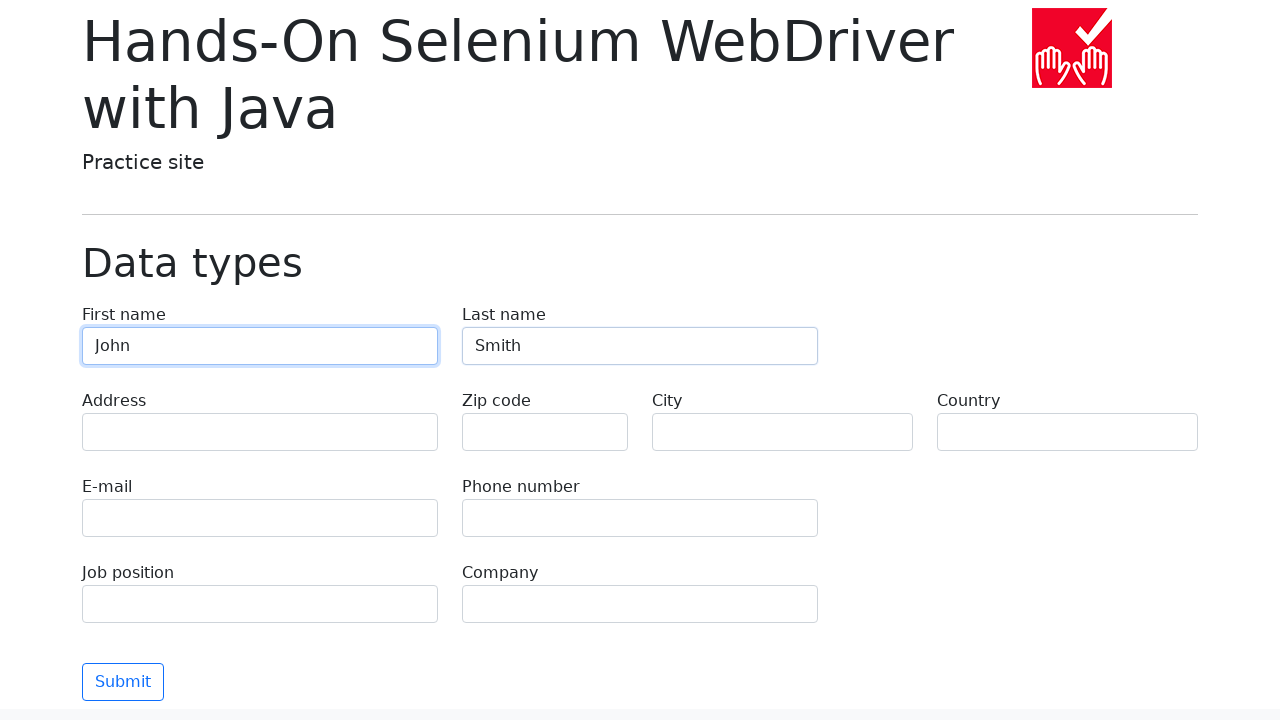

Filled address field with '123 Main Street, Apt 4B' on input[name="address"]
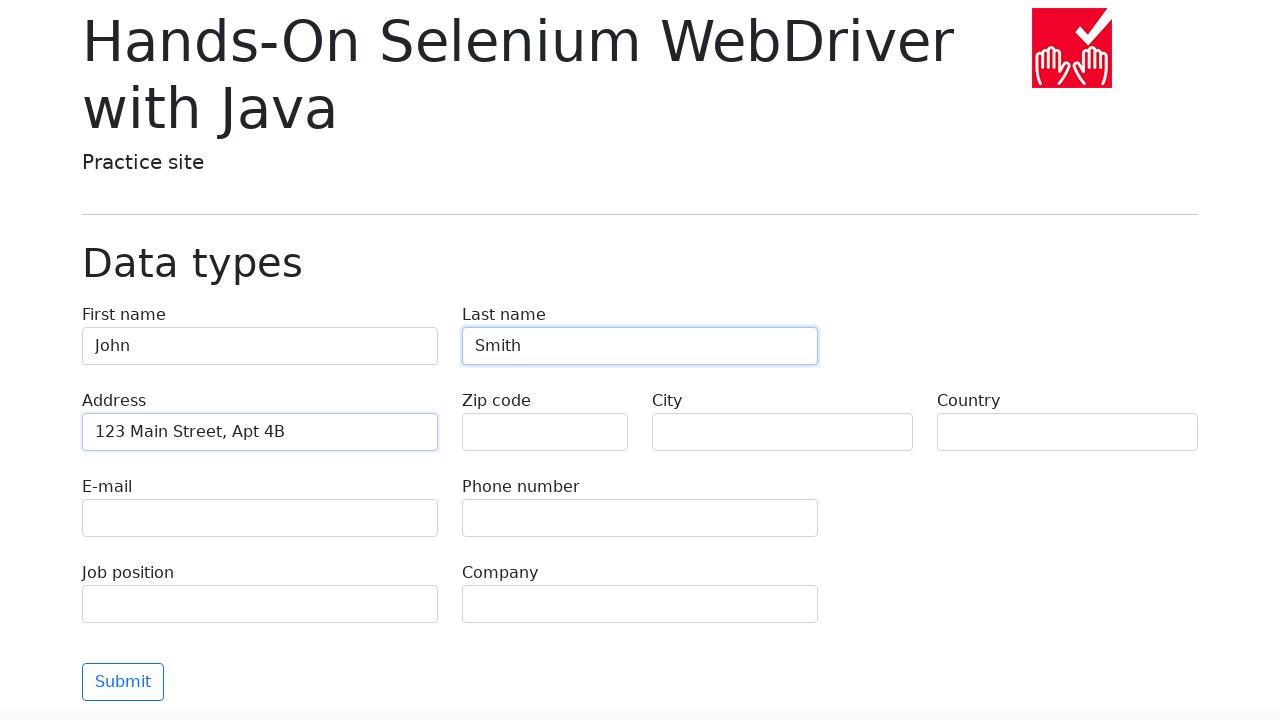

Filled email field with 'john.smith@example.com' on input[name="e-mail"]
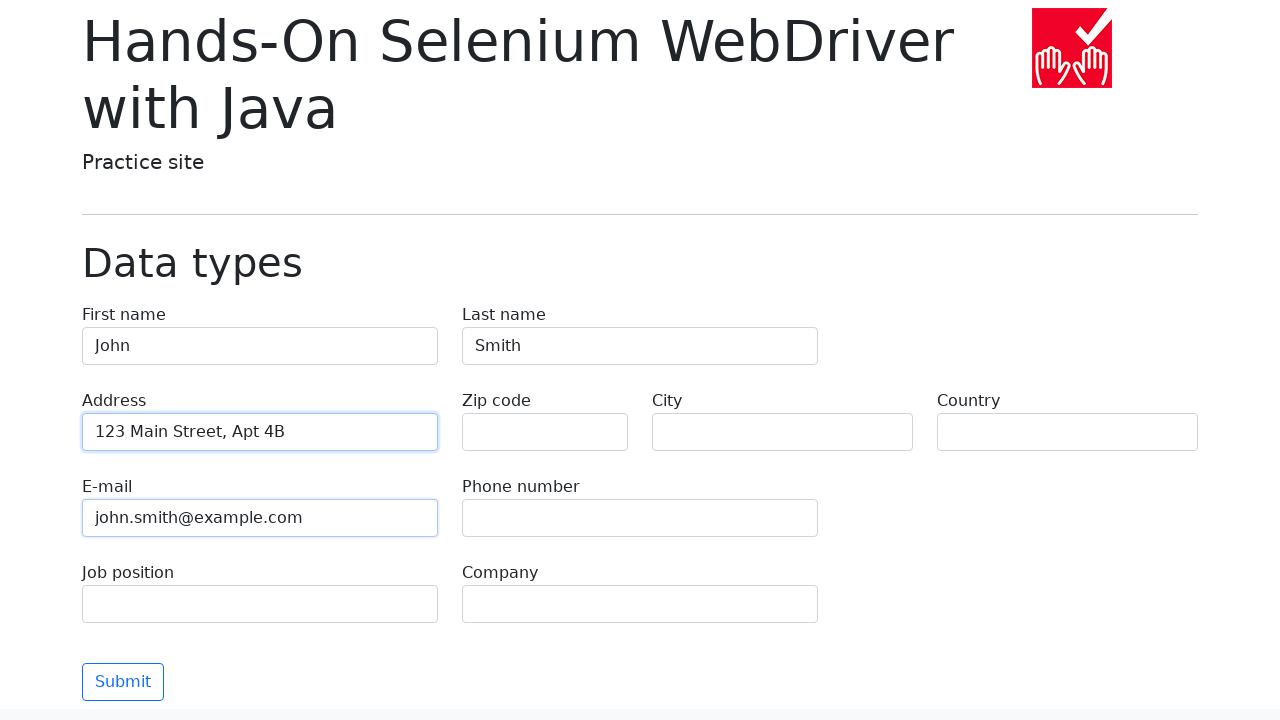

Filled phone field with '+1-555-123-4567' on input[name="phone"]
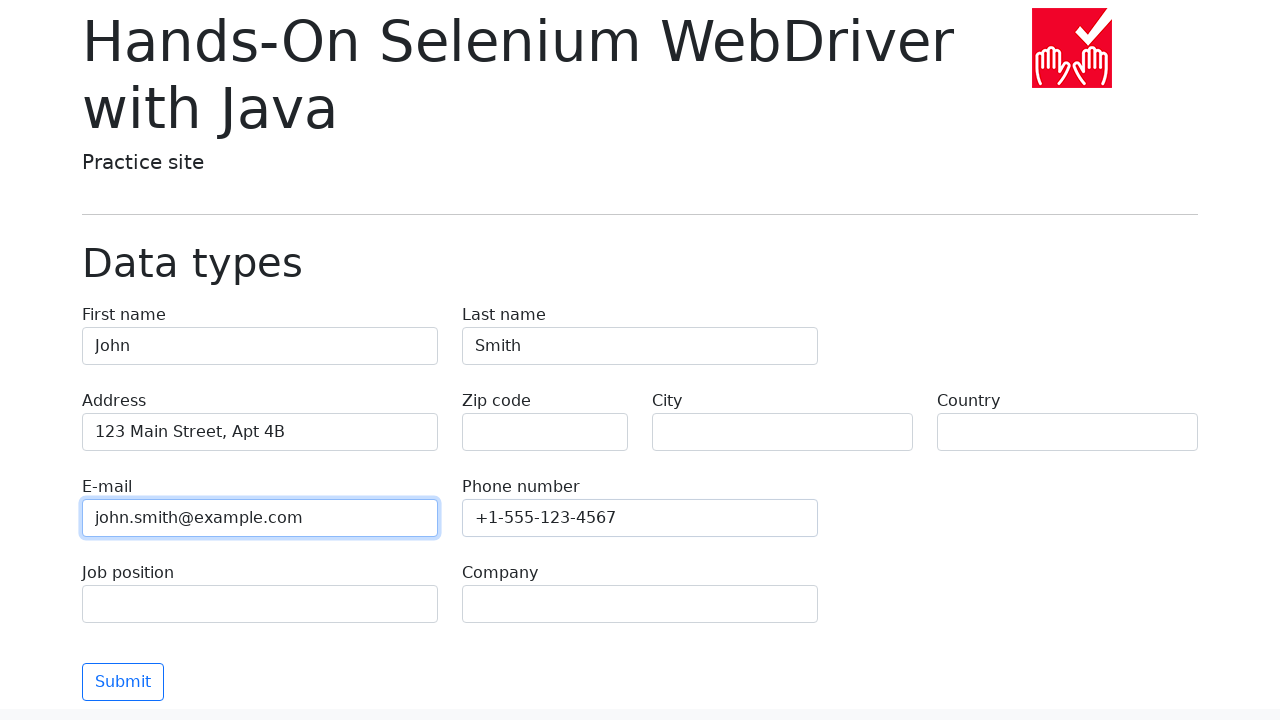

Filled city field with 'San Francisco' on input[name="city"]
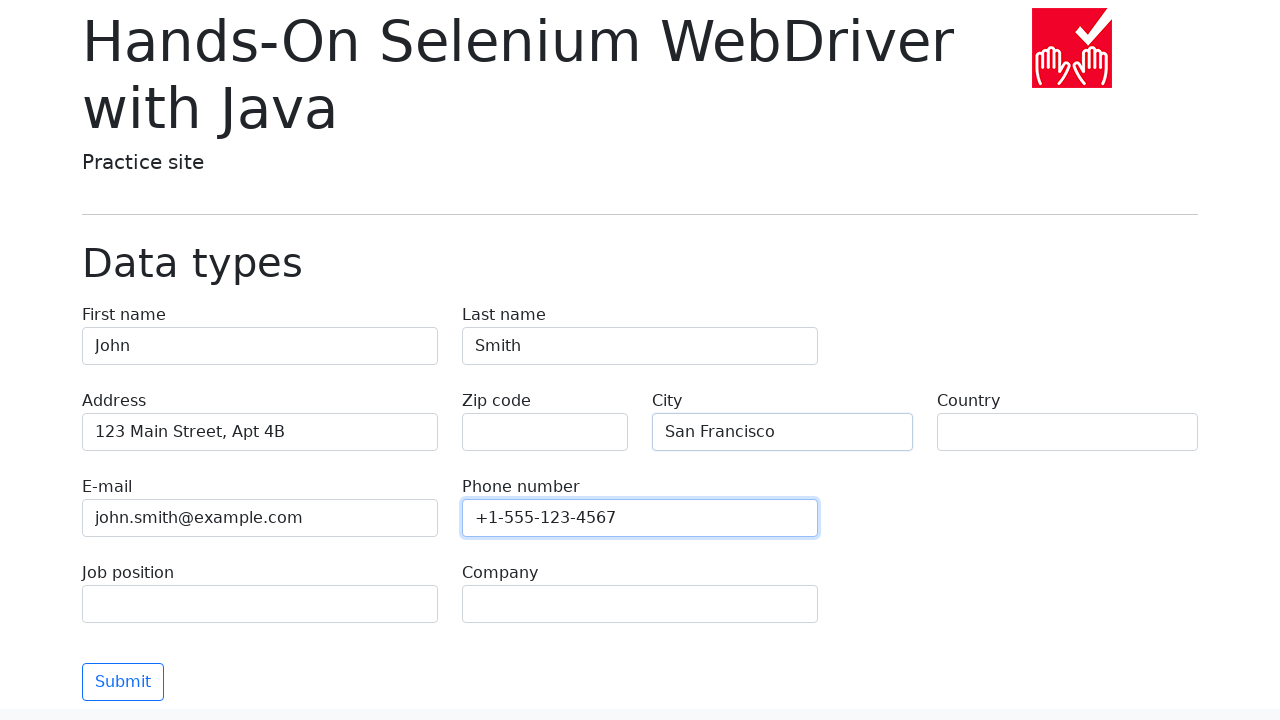

Filled country field with 'United States' on input[name="country"]
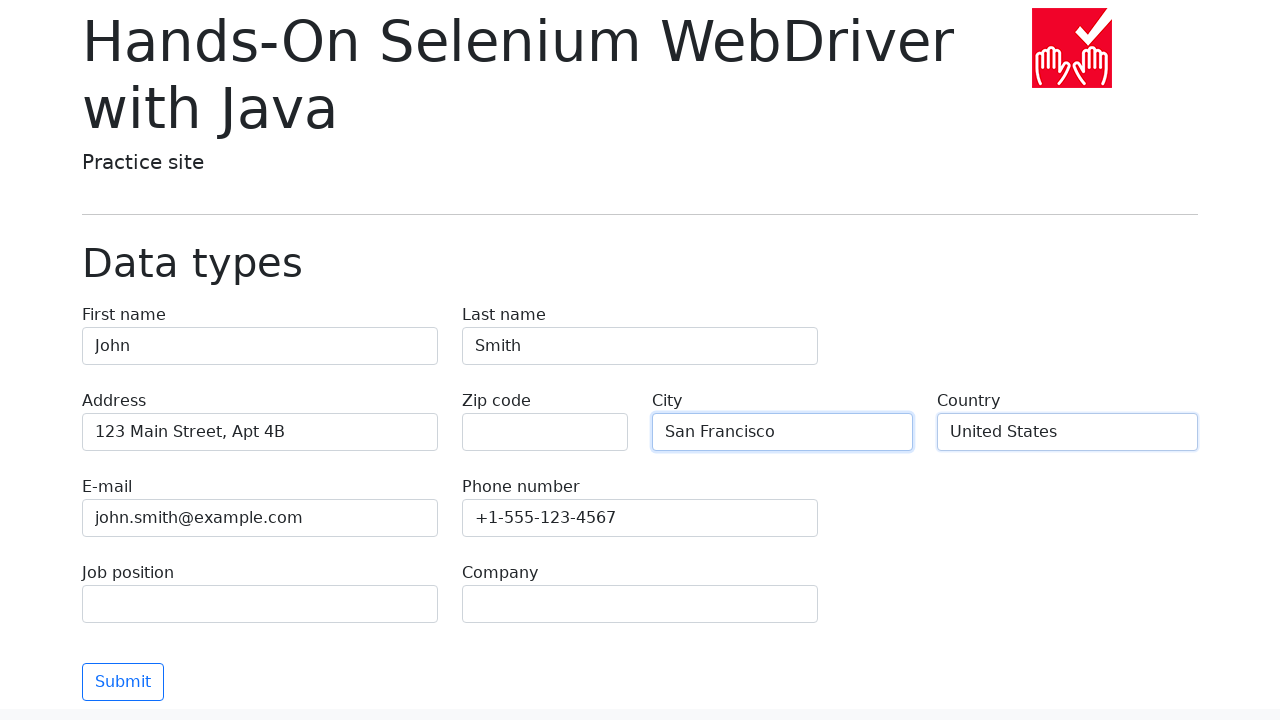

Filled job position field with 'Software Engineer' on input[name="job-position"]
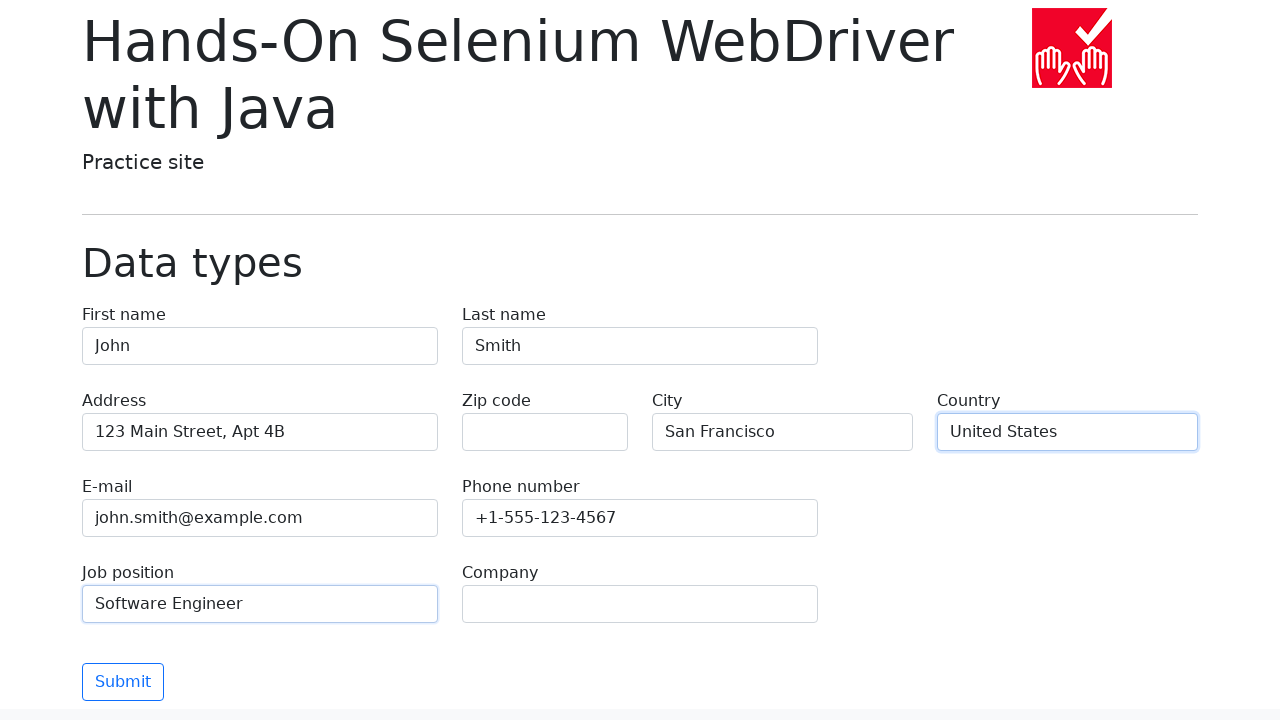

Filled company field with 'Tech Solutions Inc' on input[name="company"]
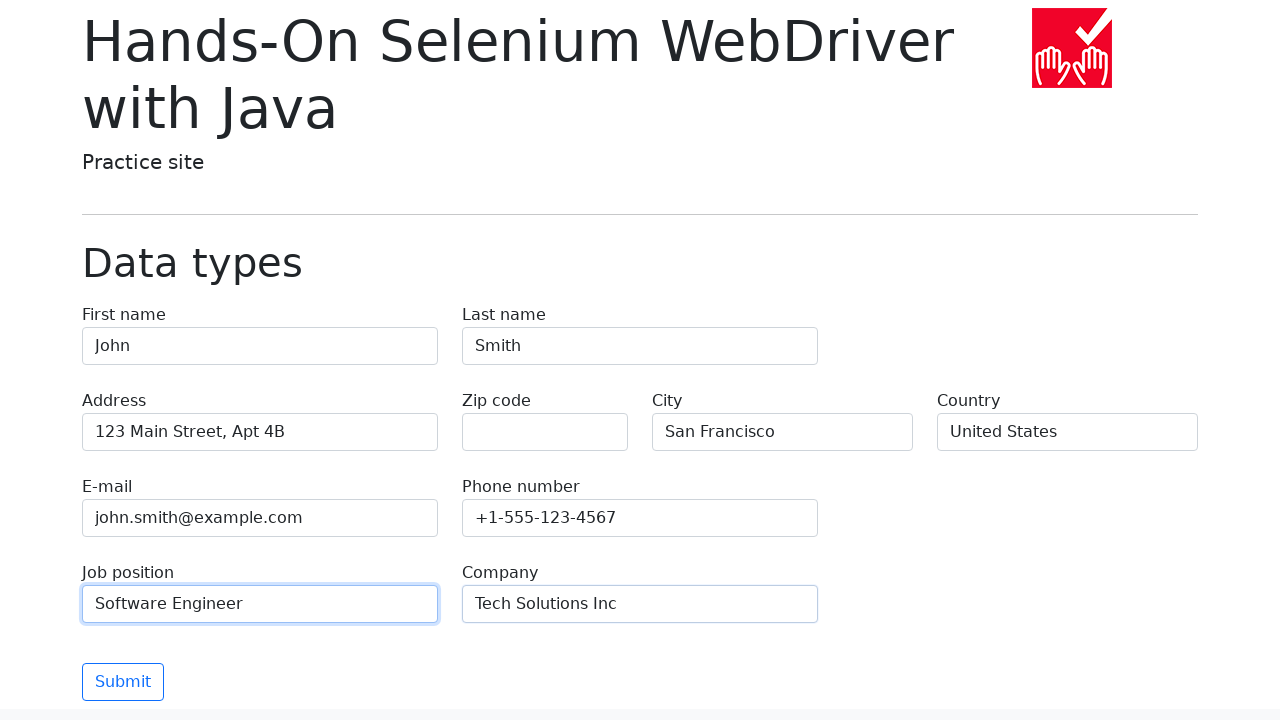

Clicked submit button to submit the form at (123, 682) on button[type="submit"]
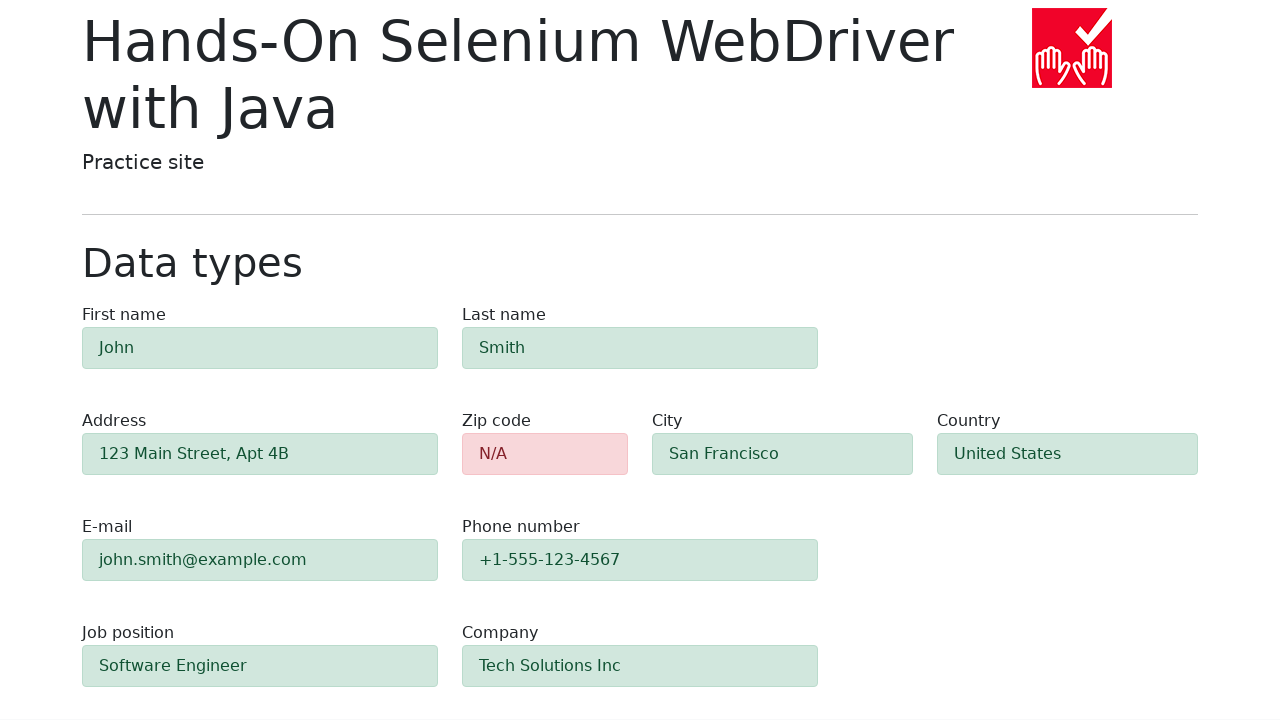

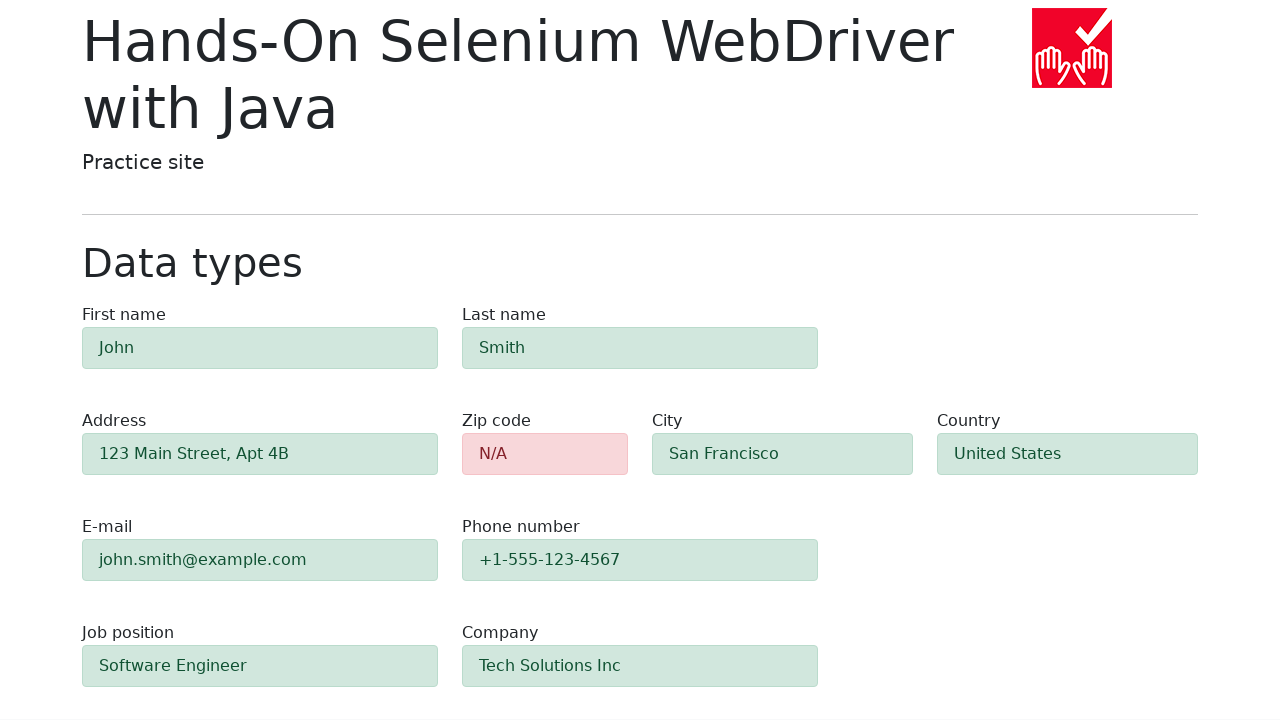